Validates that the OrangeHRM page title matches the expected value

Starting URL: https://opensource-demo.orangehrmlive.com/

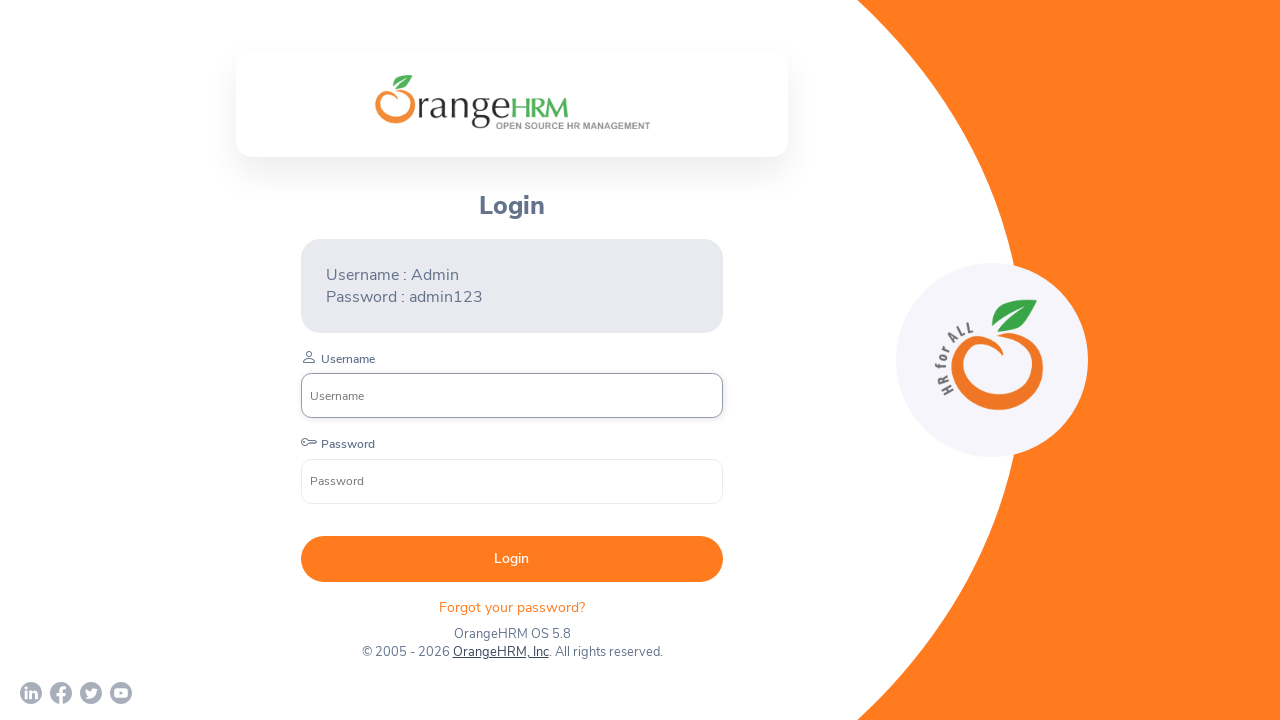

Navigated to OrangeHRM demo page
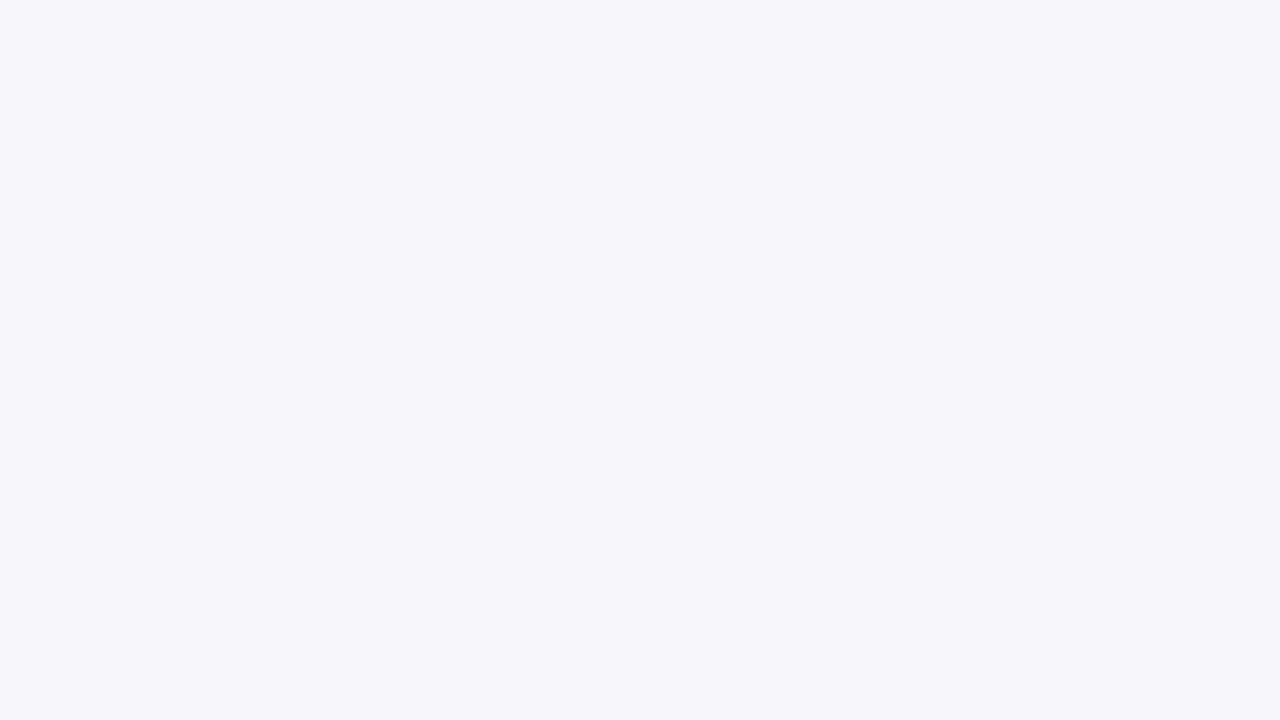

Retrieved page title
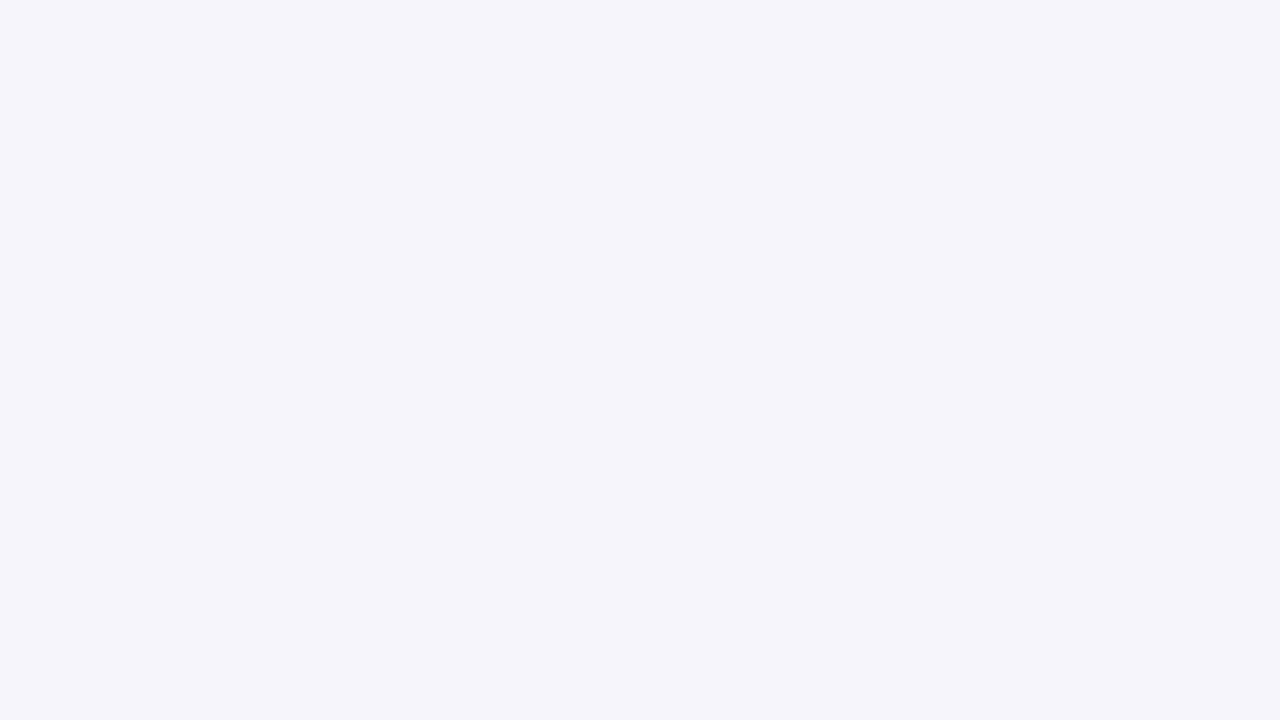

Set expected title to 'OrangeHRM'
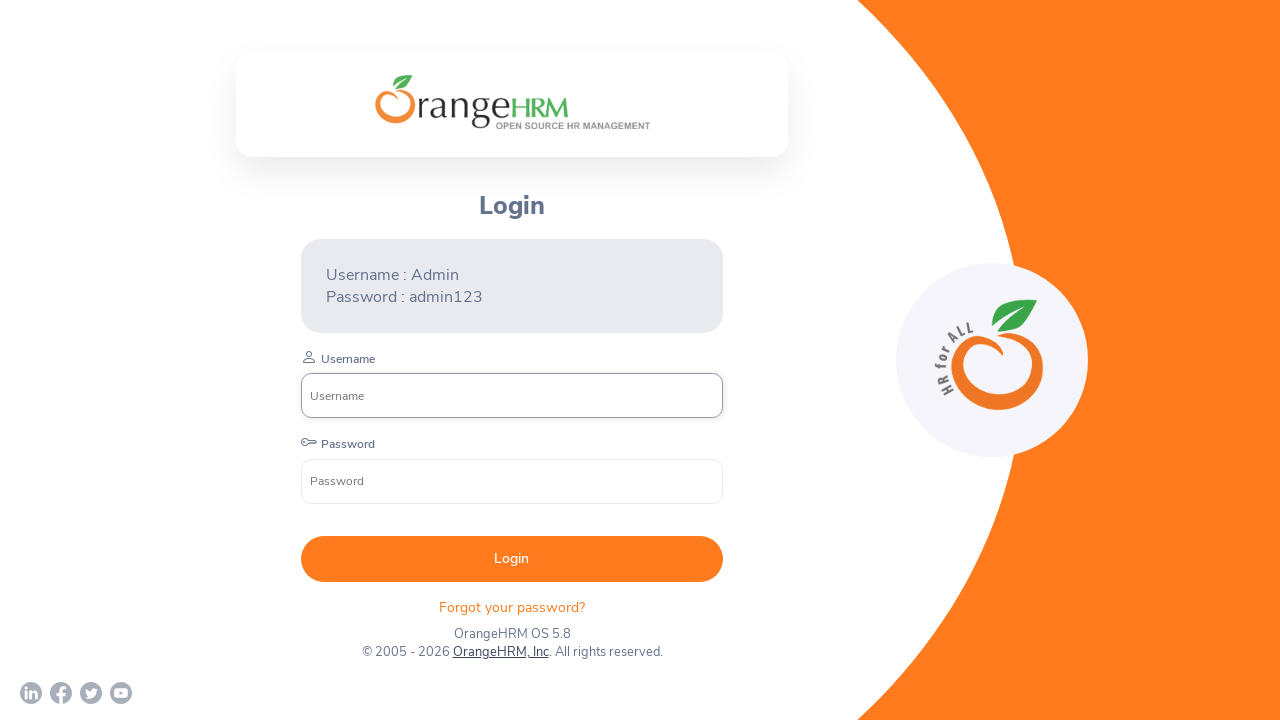

Page title matches expected value 'OrangeHRM'
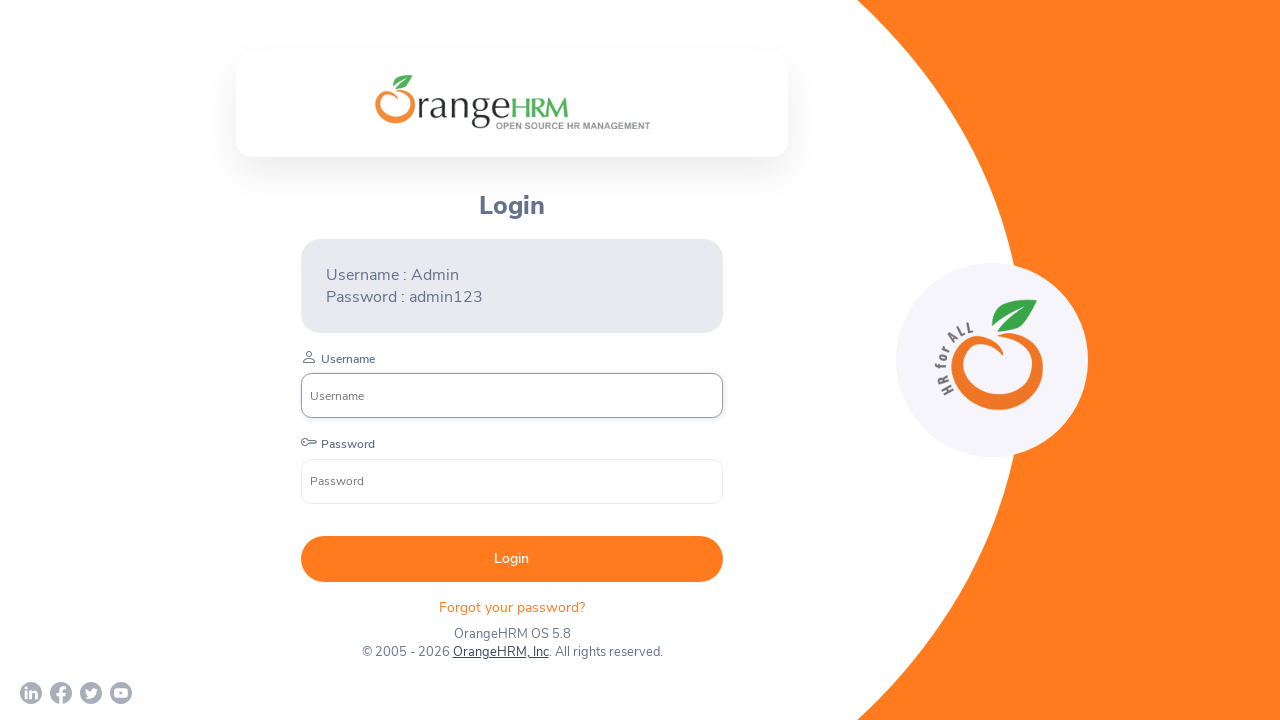

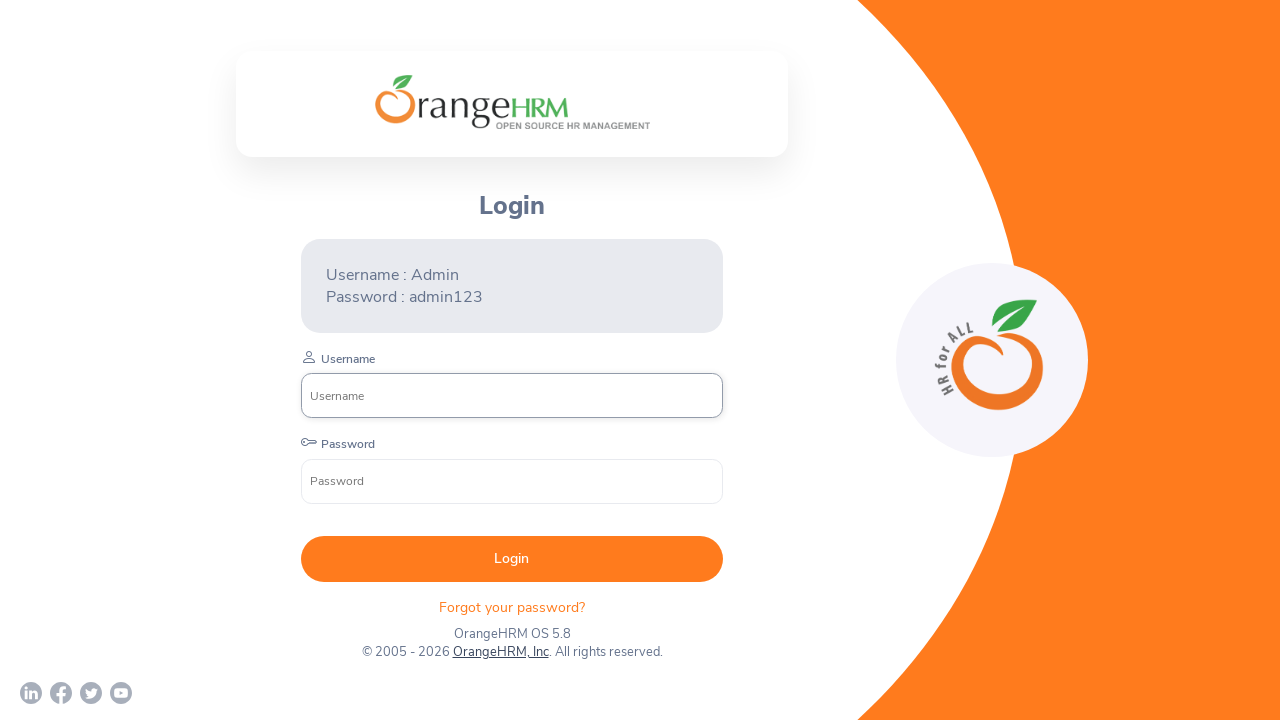